Fills out a registration form with first name, last name, and email, then submits the form

Starting URL: http://suninjuly.github.io/registration2.html

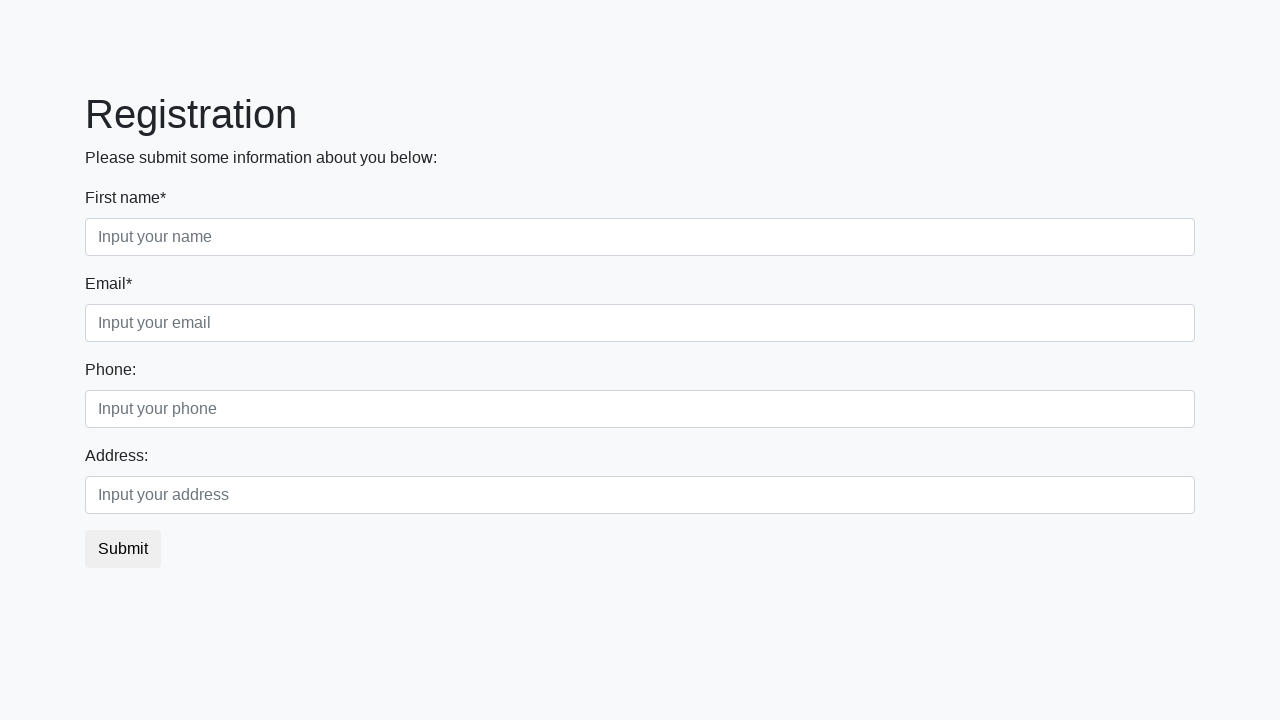

Filled first name field with 'Ivan' on //input[@class='form-control first']
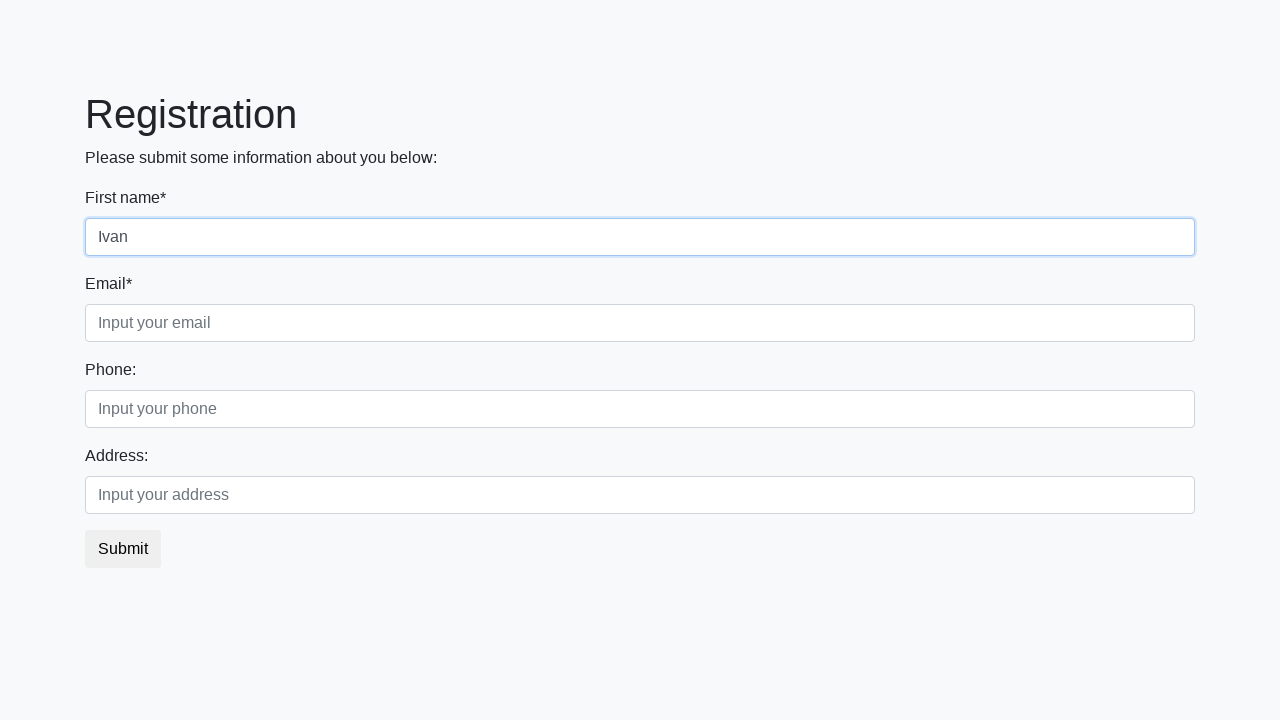

Filled last name field with 'Petrov' on //input[@class='form-control second']
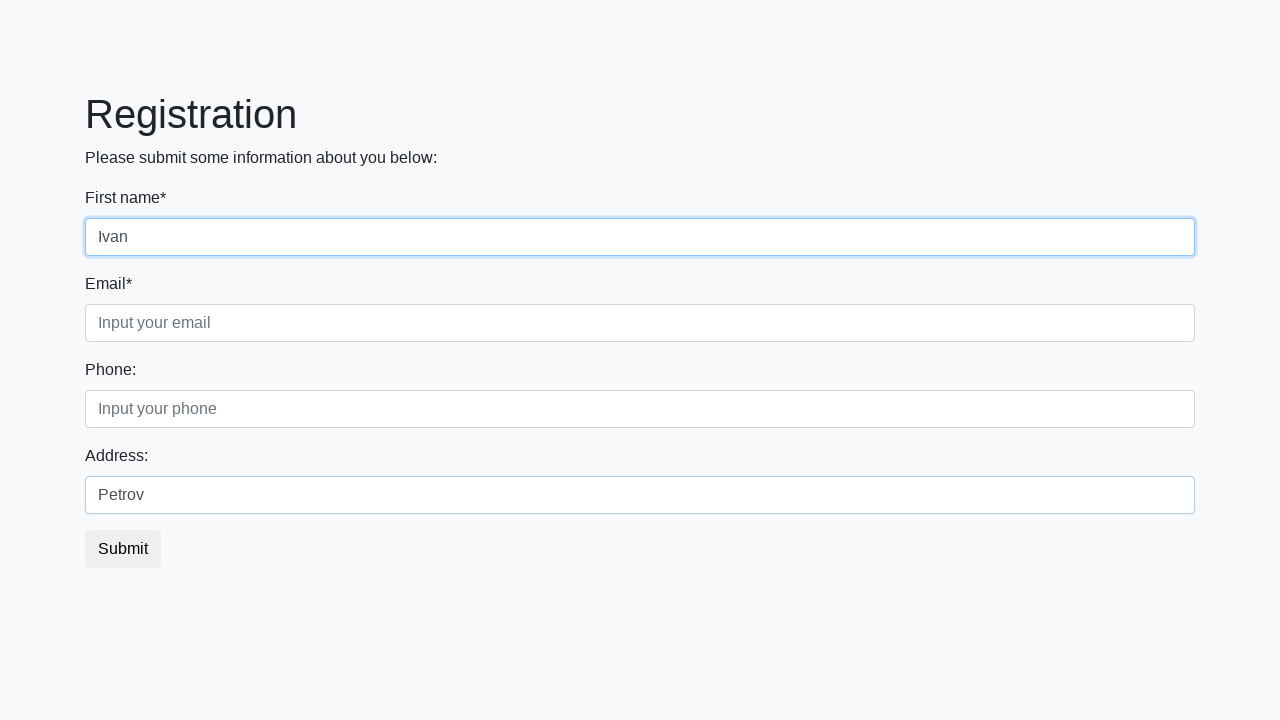

Filled email field with 'test@mail.com' on //input[@class='form-control third']
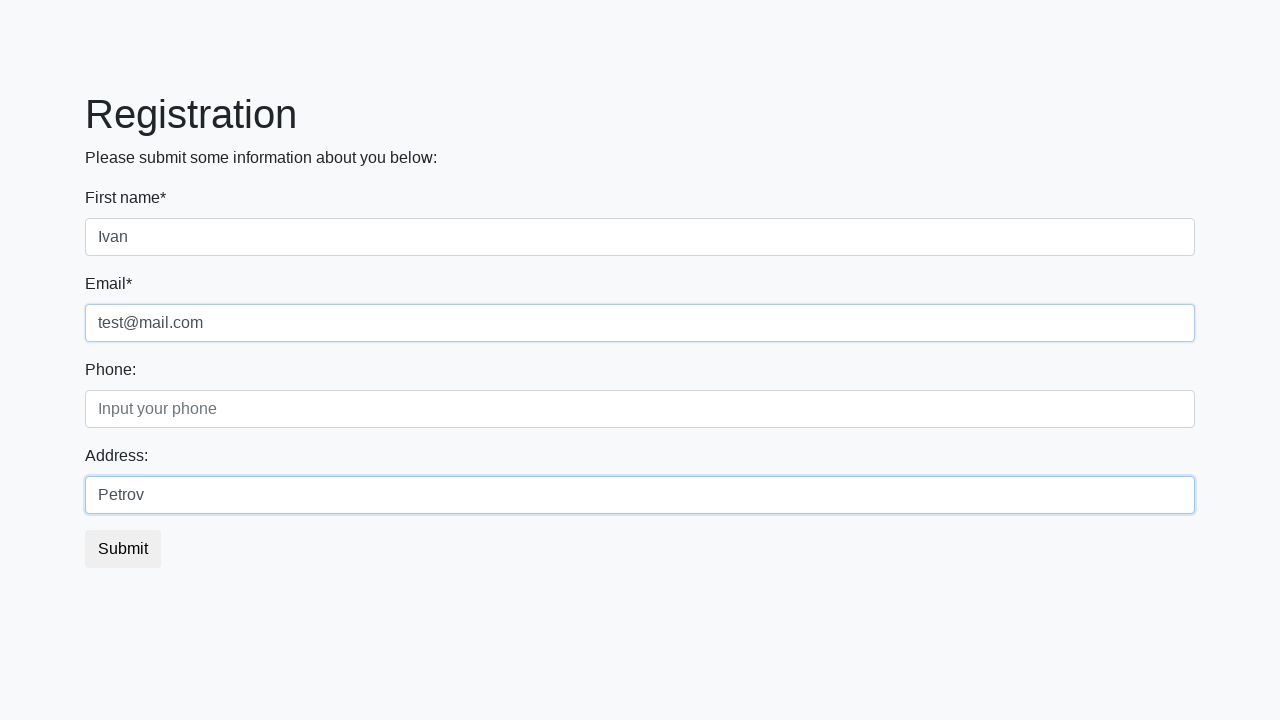

Clicked submit button to submit registration form at (123, 549) on button.btn
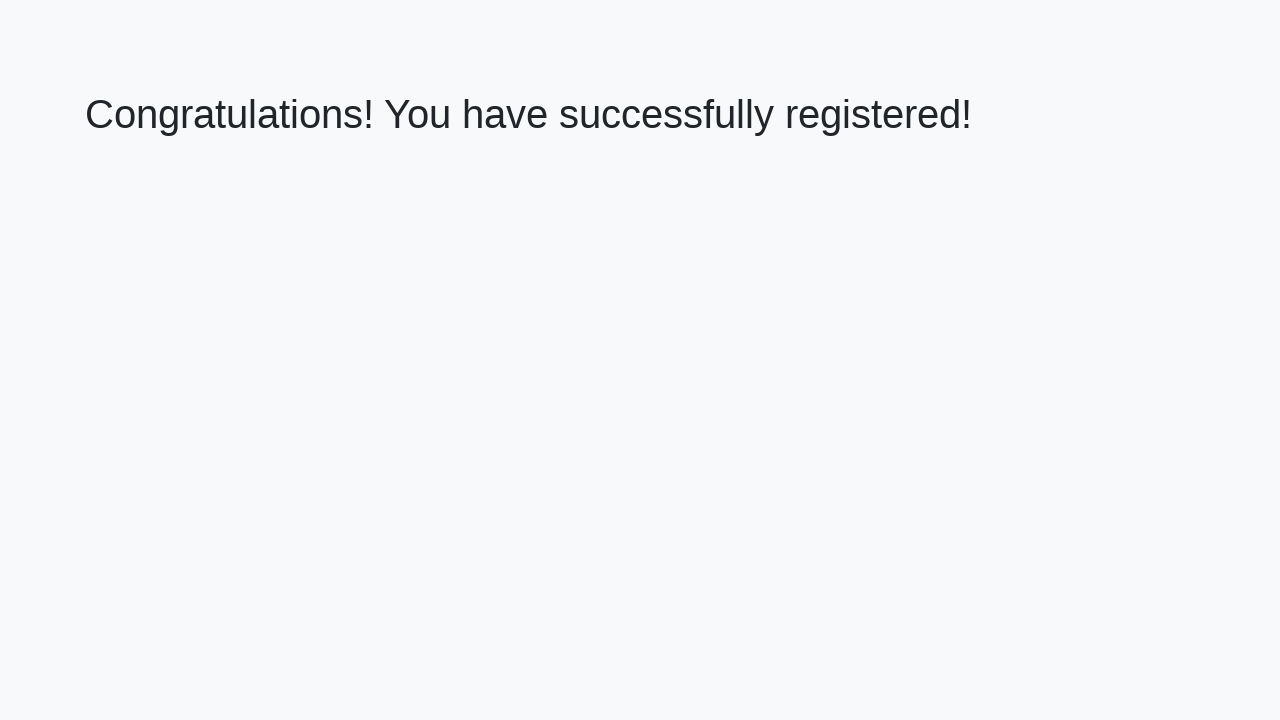

Success message appeared after form submission
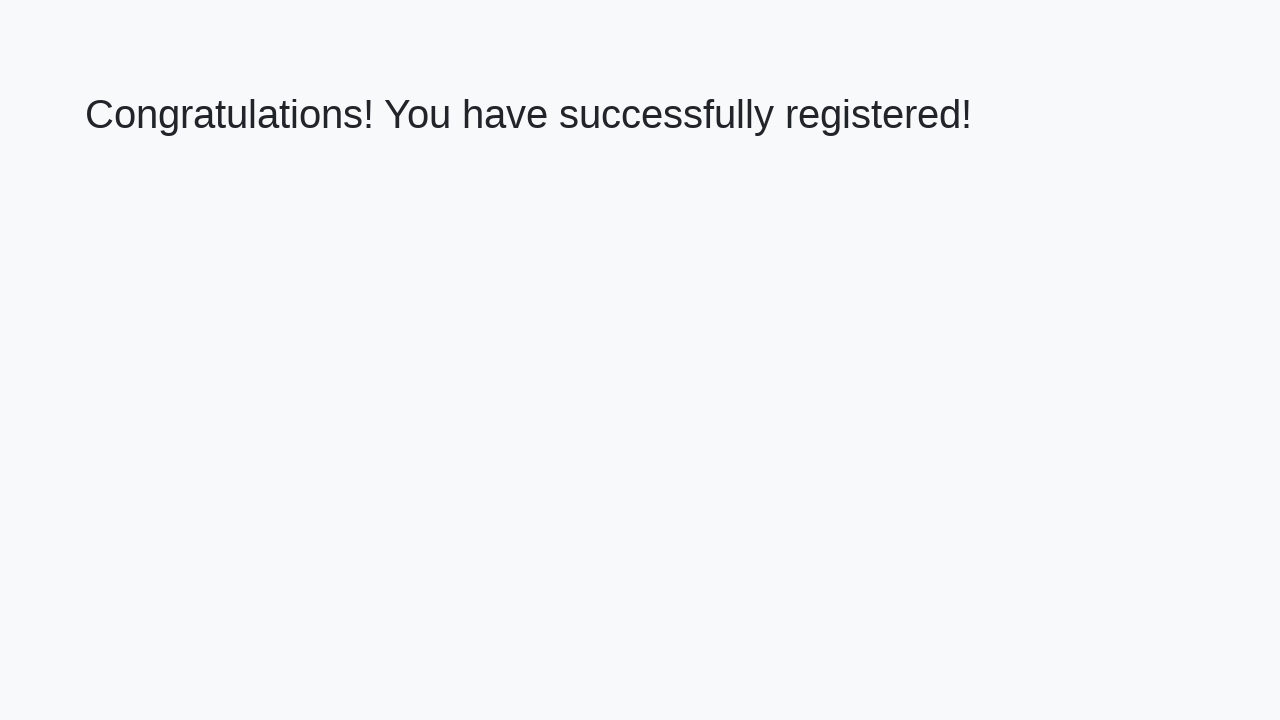

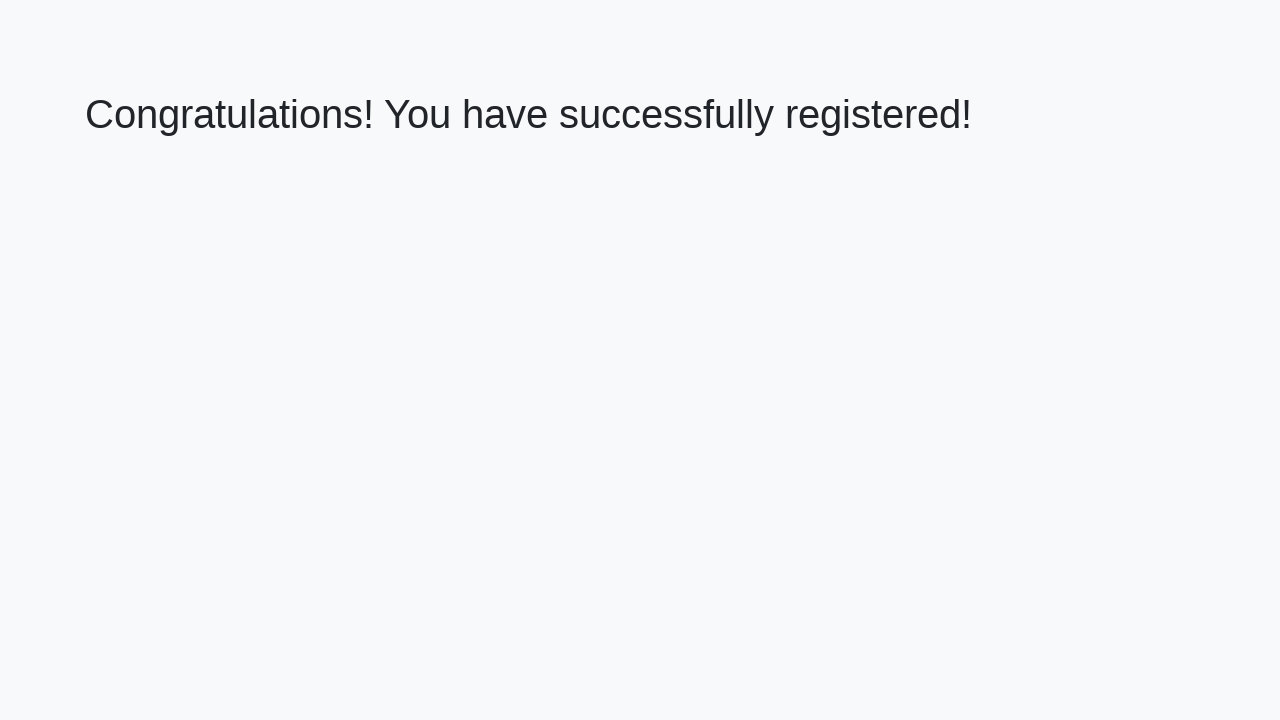